Tests drag and drop slider functionality by dragging a slider element to a specific position and verifying the output value

Starting URL: https://www.lambdatest.com/selenium-playground

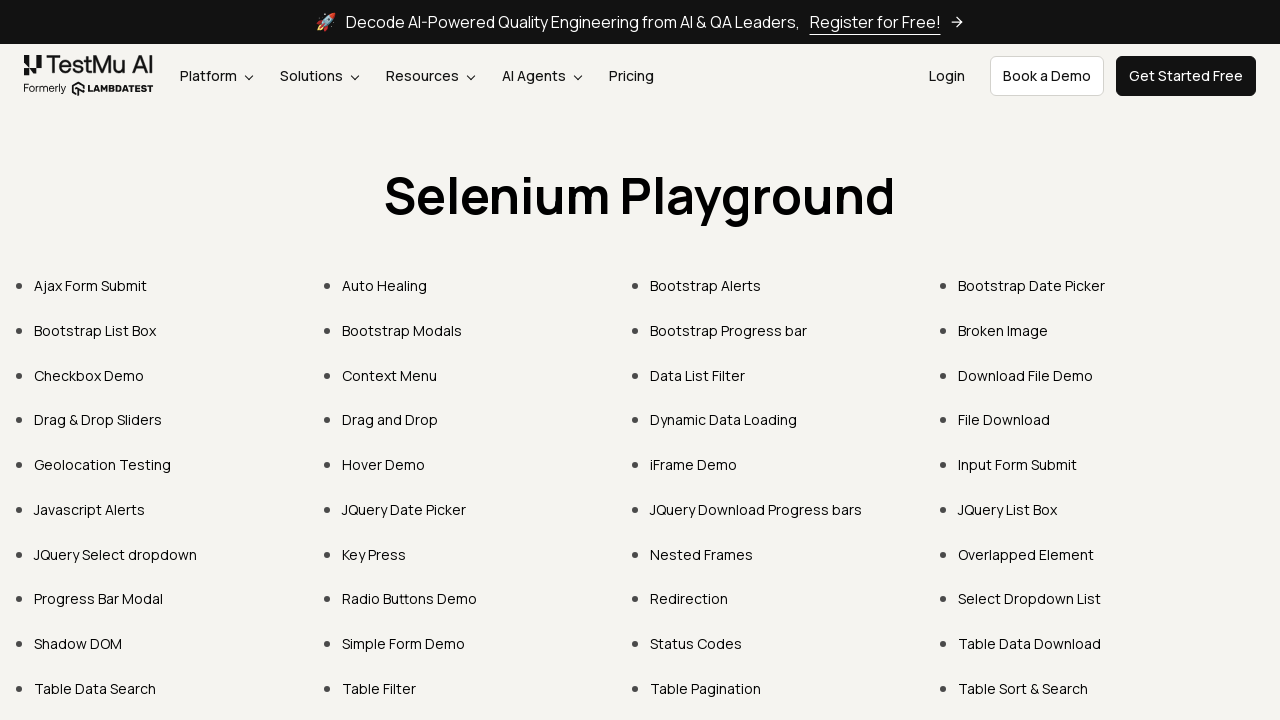

Clicked on 'Drop Sliders' link at (98, 420) on text=Drop Sliders
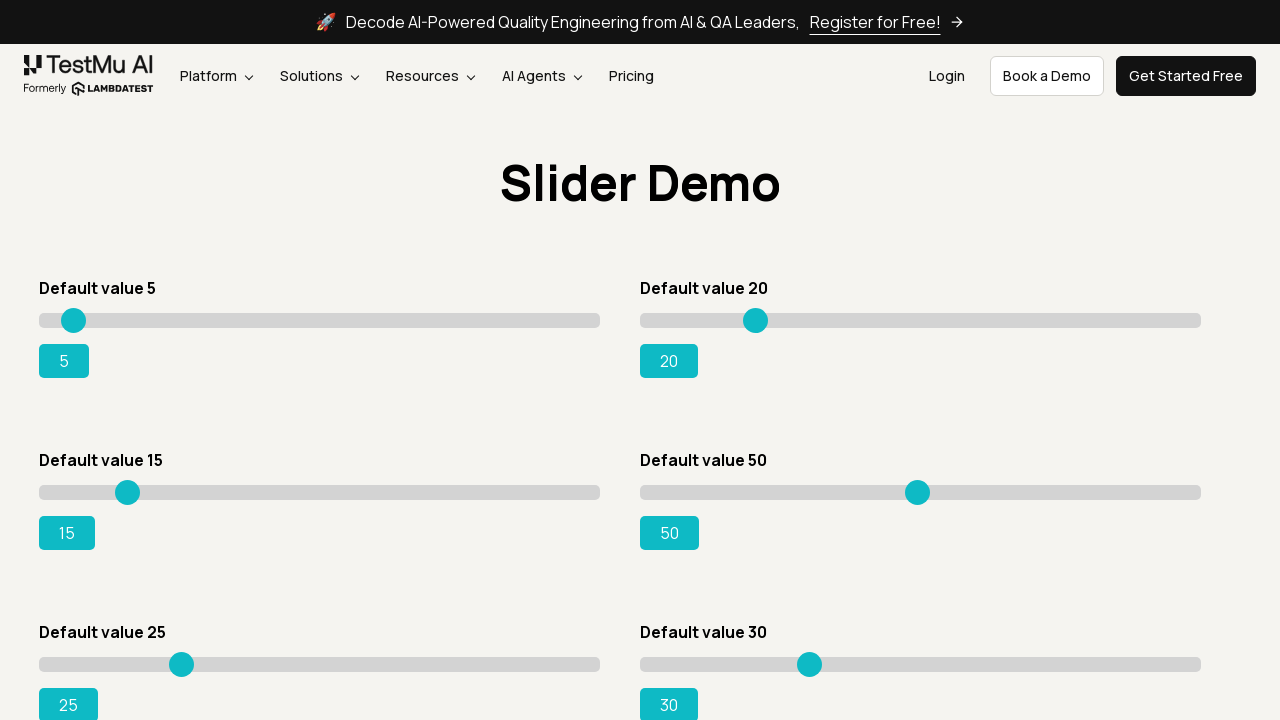

Located the slider element
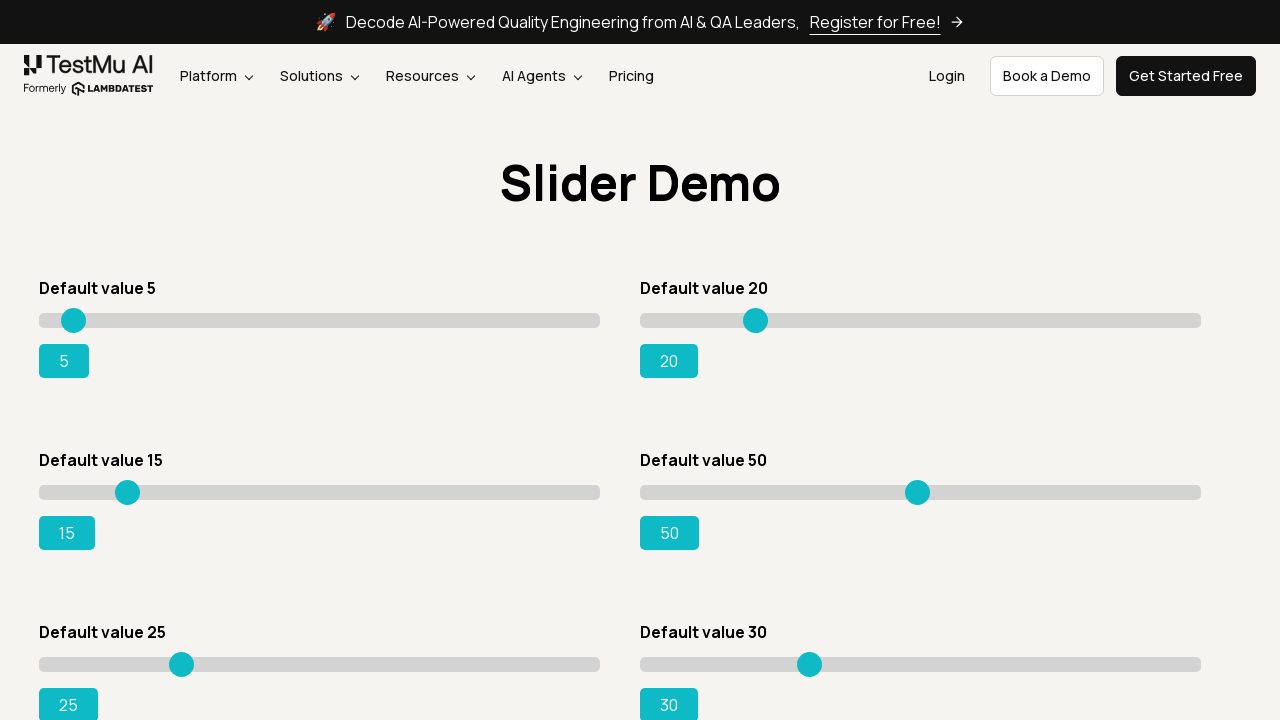

Dragged slider to target position to set value to 95 at (157, 485)
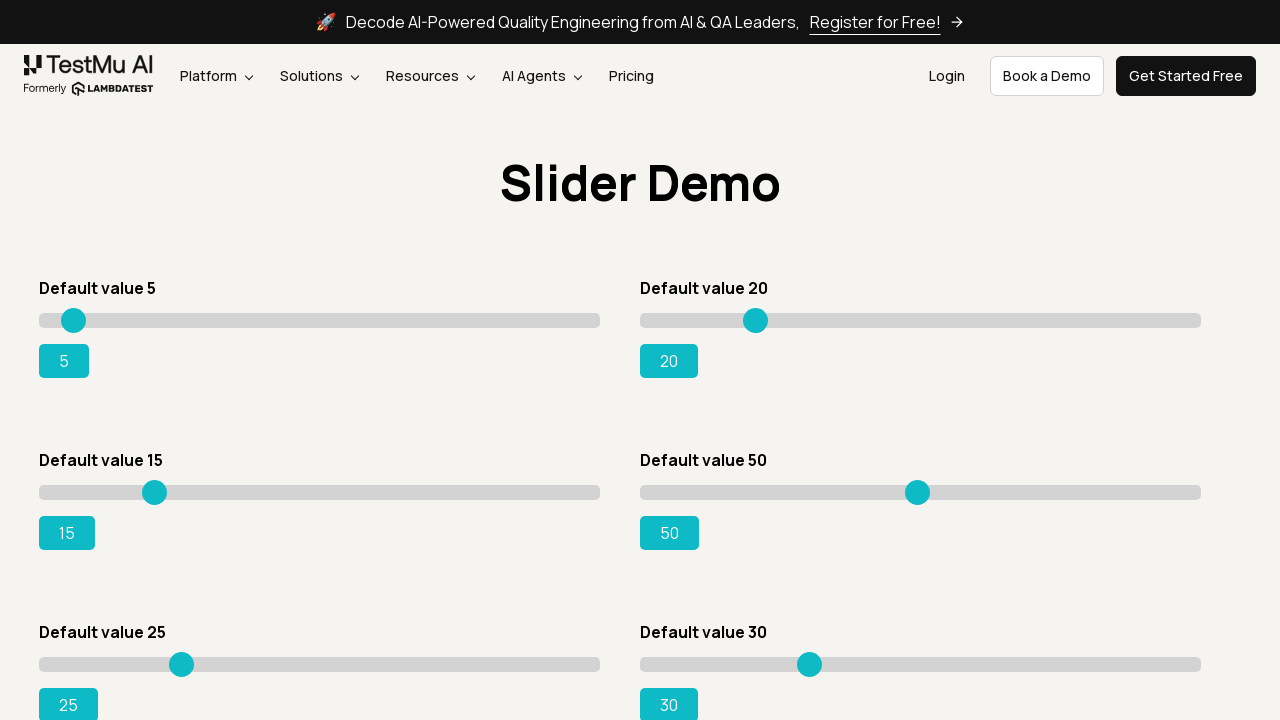

Waited for slider output value to update
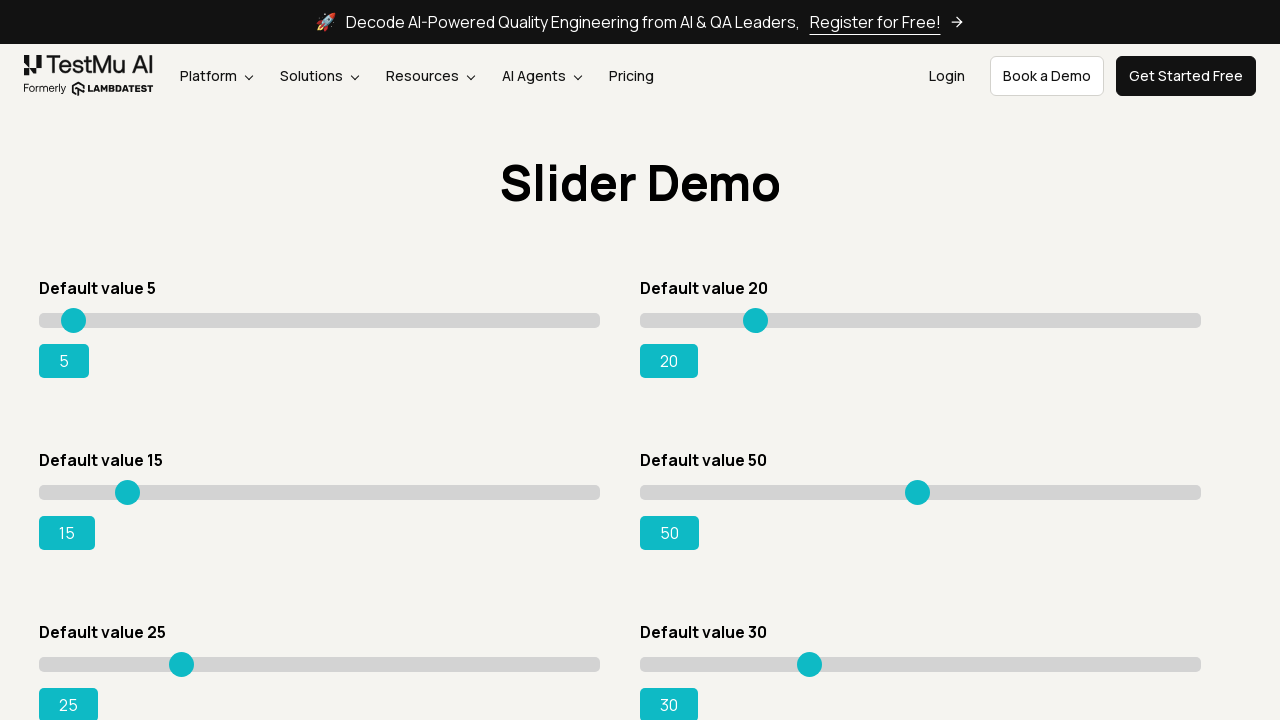

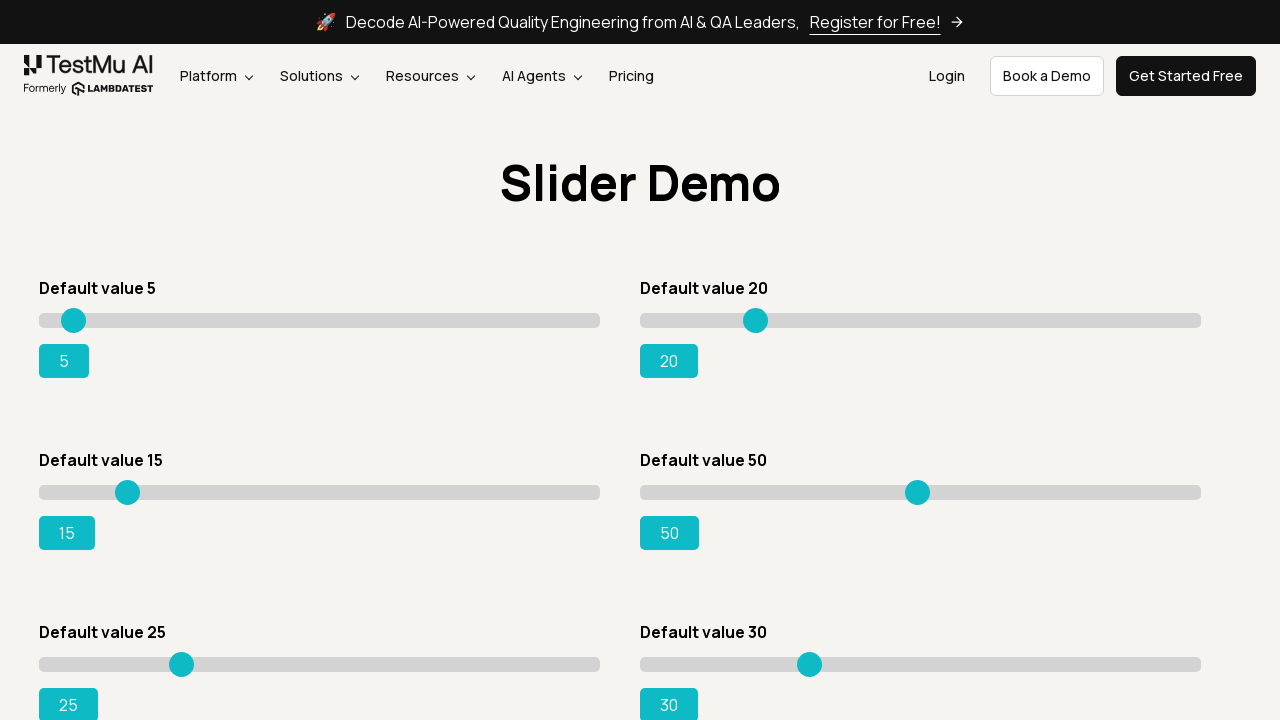